Tests window handling by clicking a link that opens a new window, extracting text from the child window, and using that text to fill a field in the parent window

Starting URL: https://rahulshettyacademy.com/loginpagePractise/

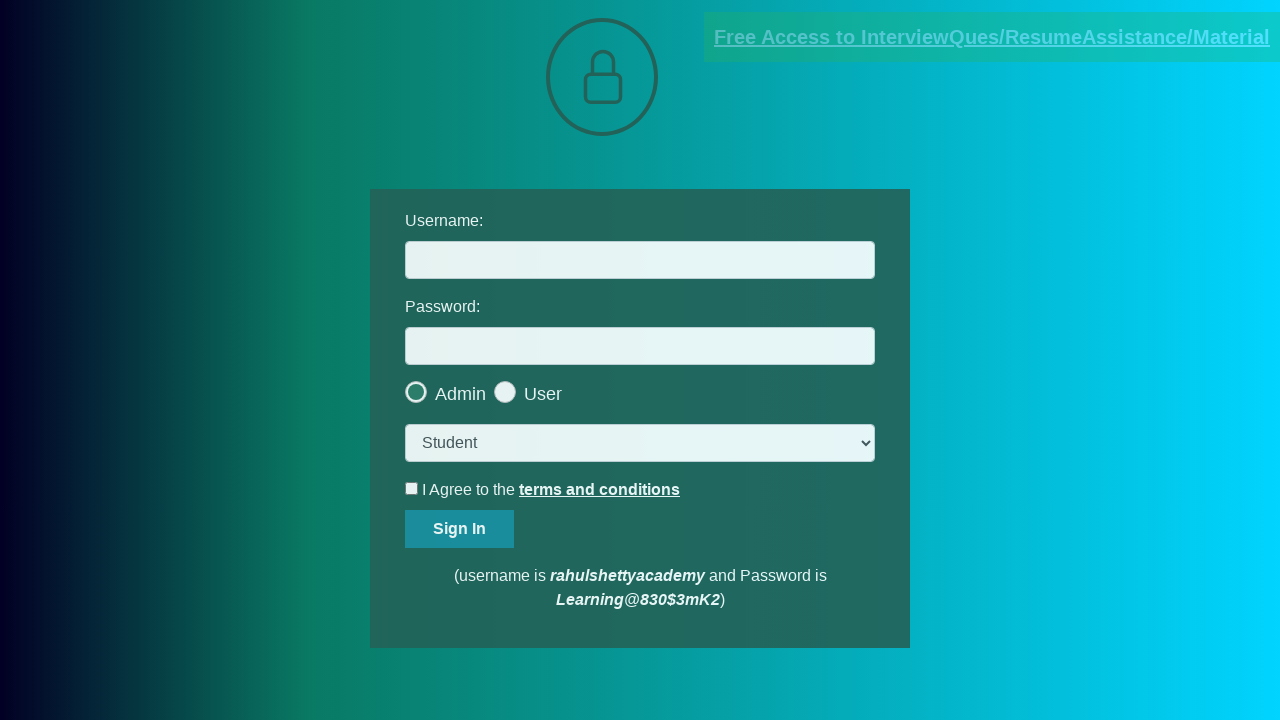

Clicked blinking text link to open new window at (992, 37) on .blinkingText
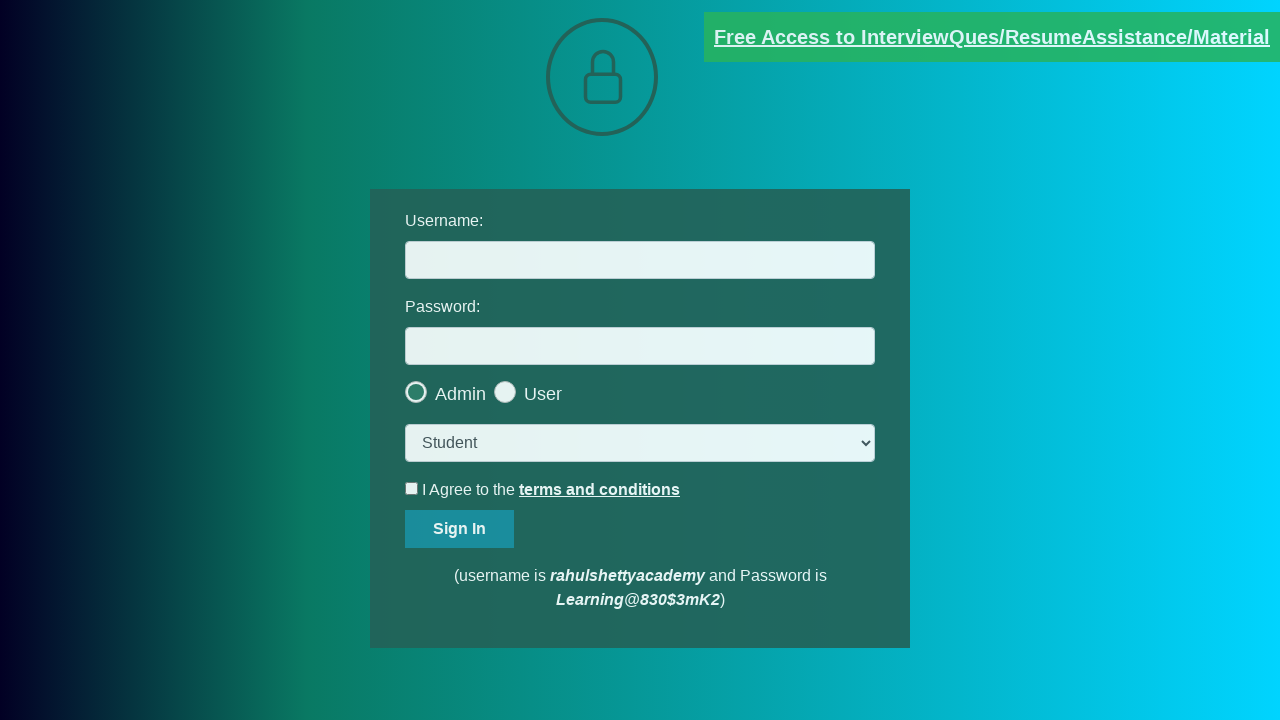

New window opened and captured
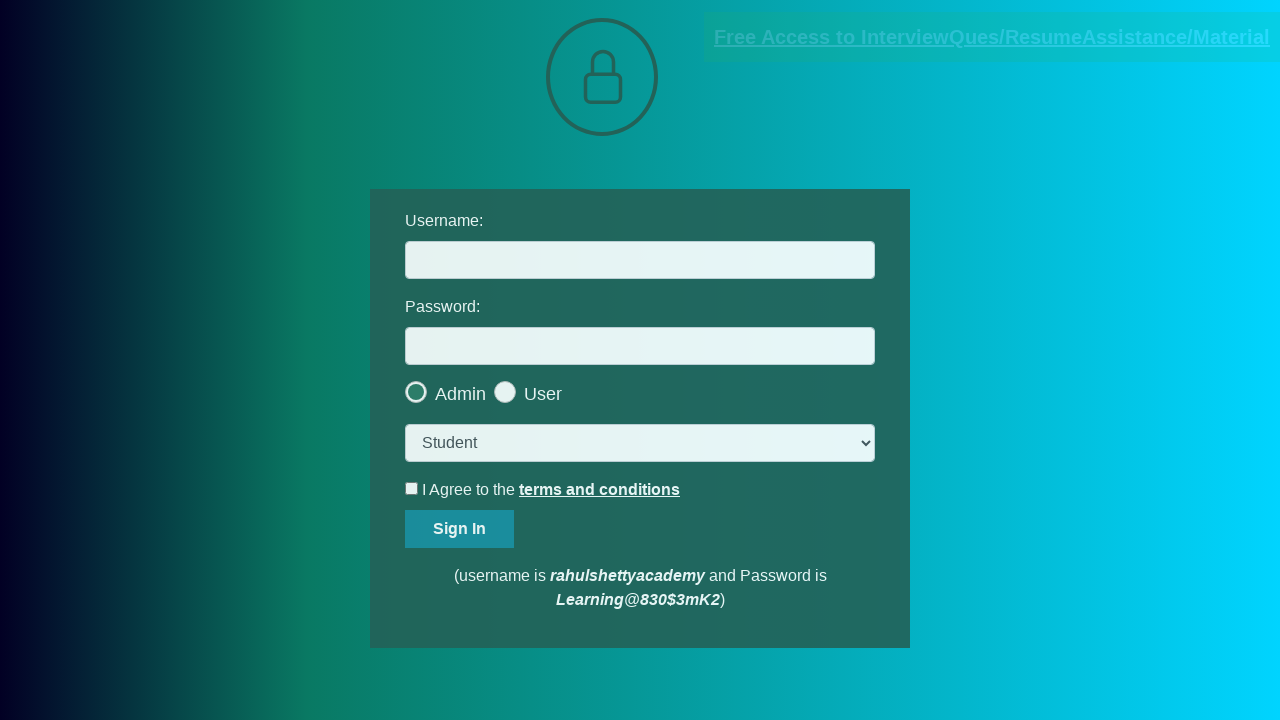

Extracted email text from child window: mentor@rahulshettyacademy.com
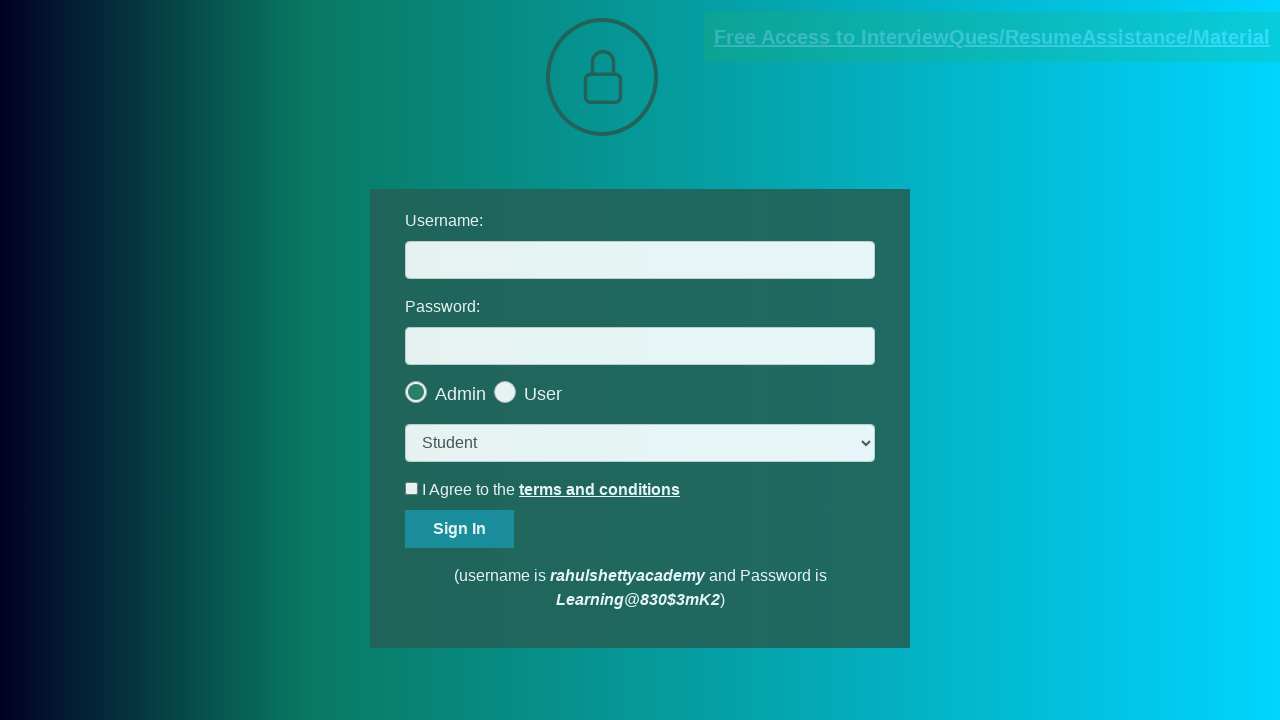

Filled username field with extracted email: mentor@rahulshettyacademy.com on #username
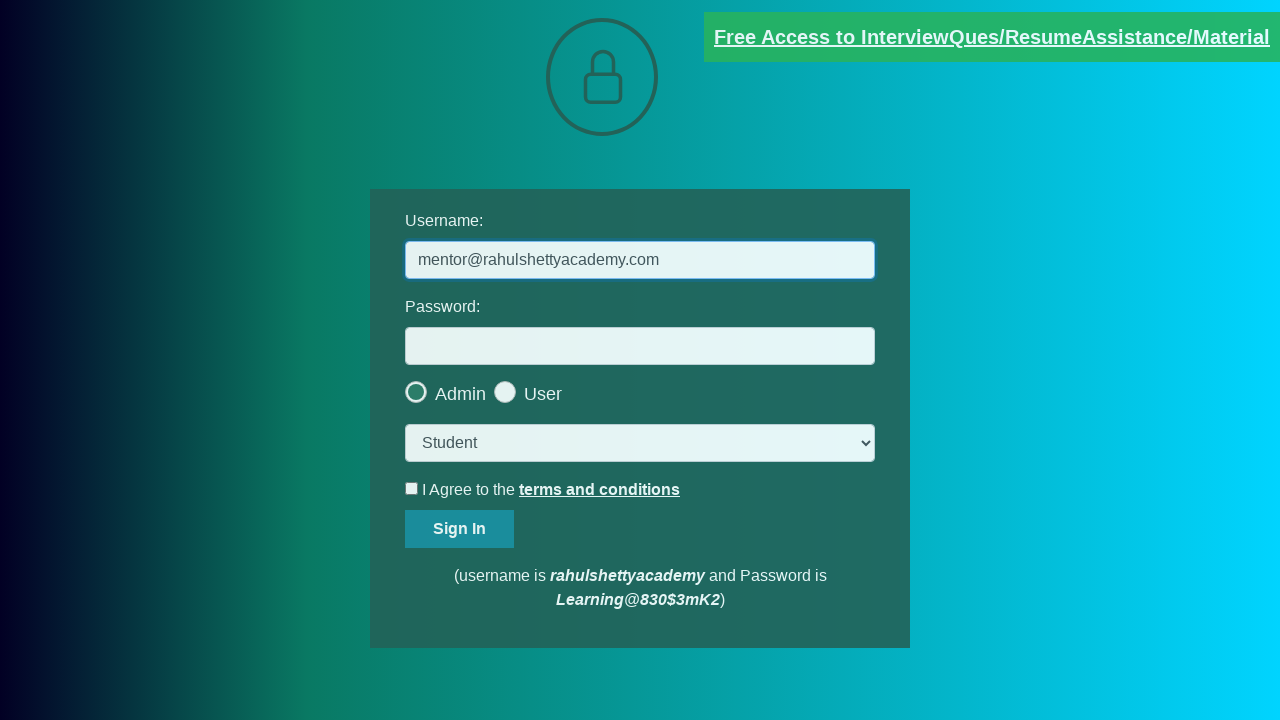

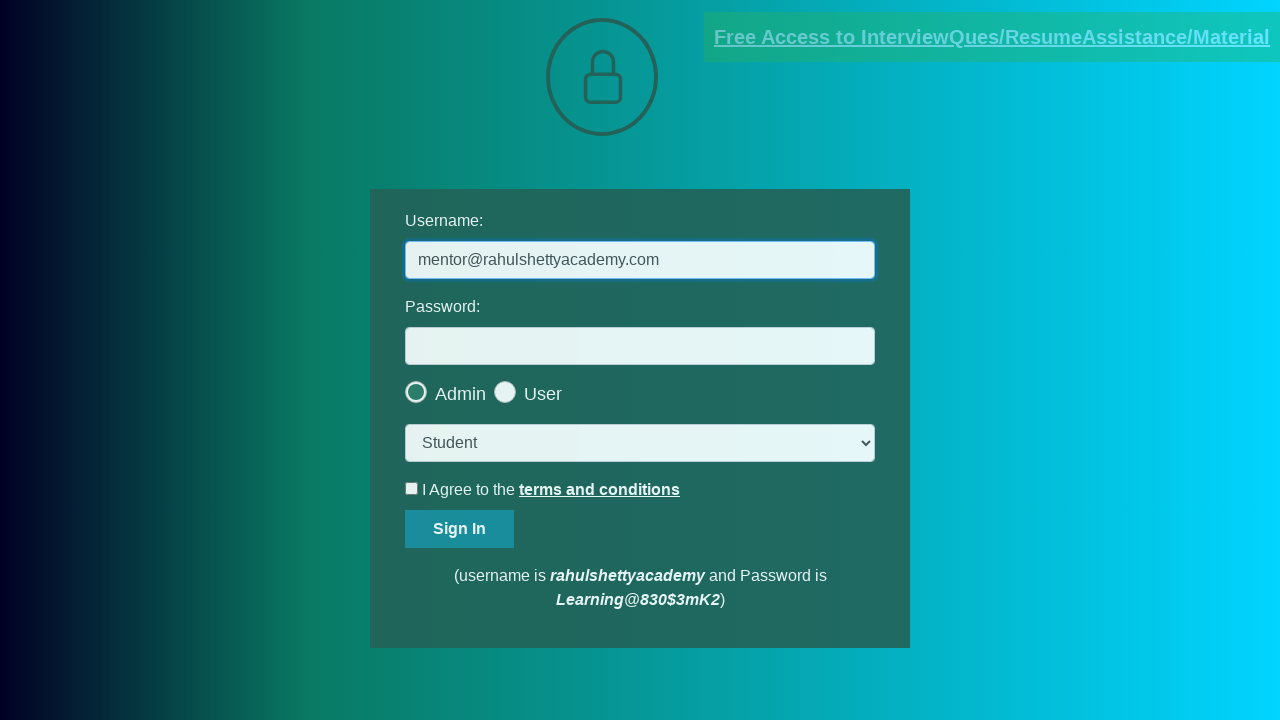